Navigates to Jain University website and uses hover actions to navigate through the About menu to access the Chancellor page

Starting URL: https://www.jainuniversity.ac.in/

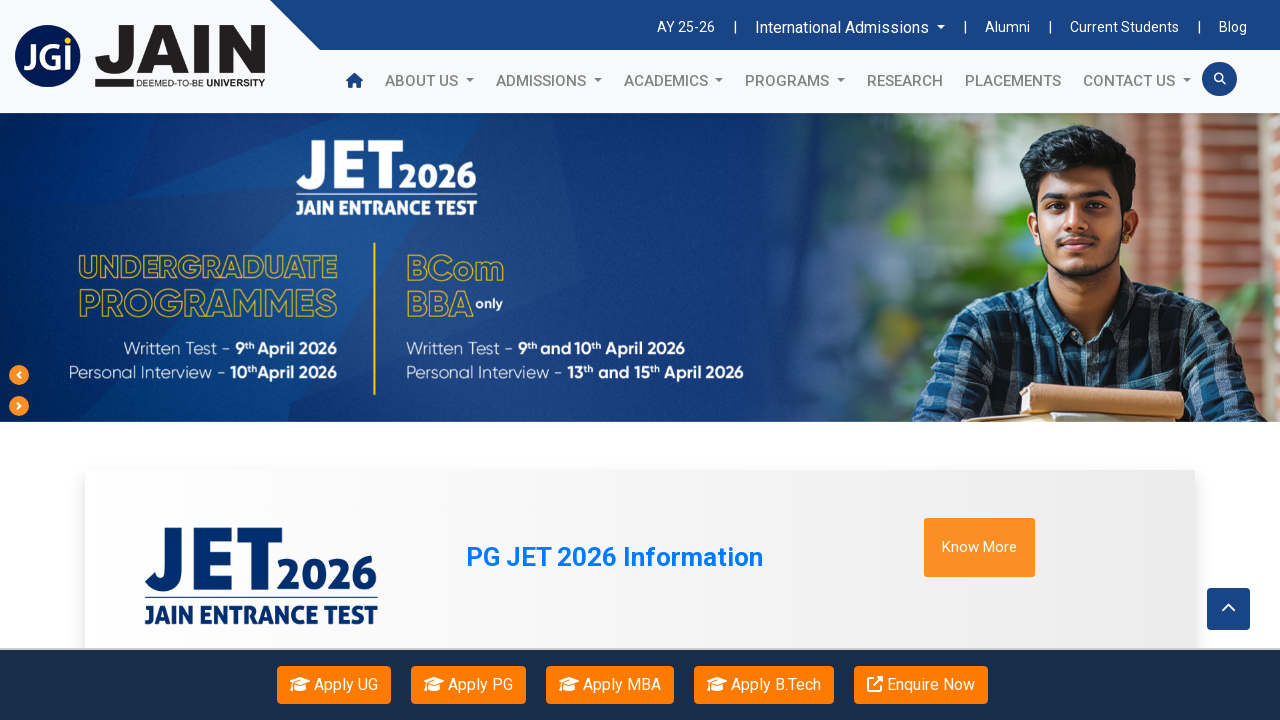

Hovered over About dropdown menu at (429, 81) on #navbarDropdownMenuLink
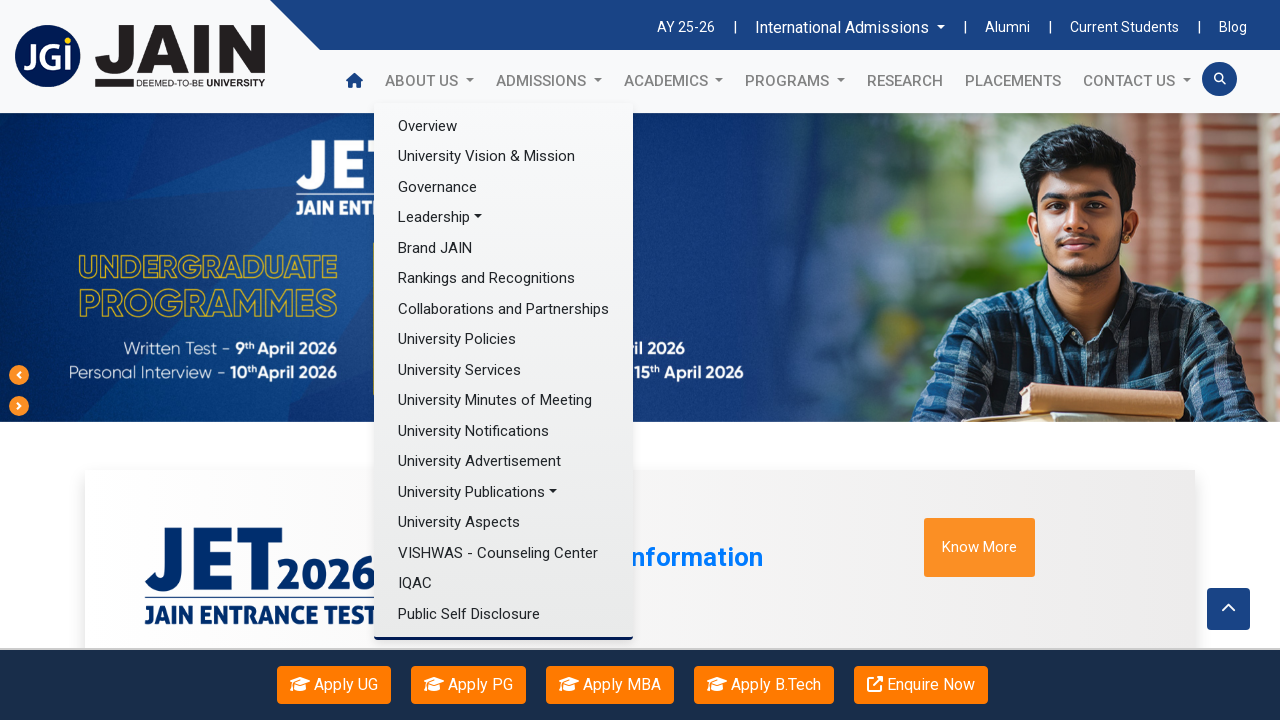

Hovered over Leadership submenu at (504, 217) on xpath=//a[normalize-space()='Leadership']
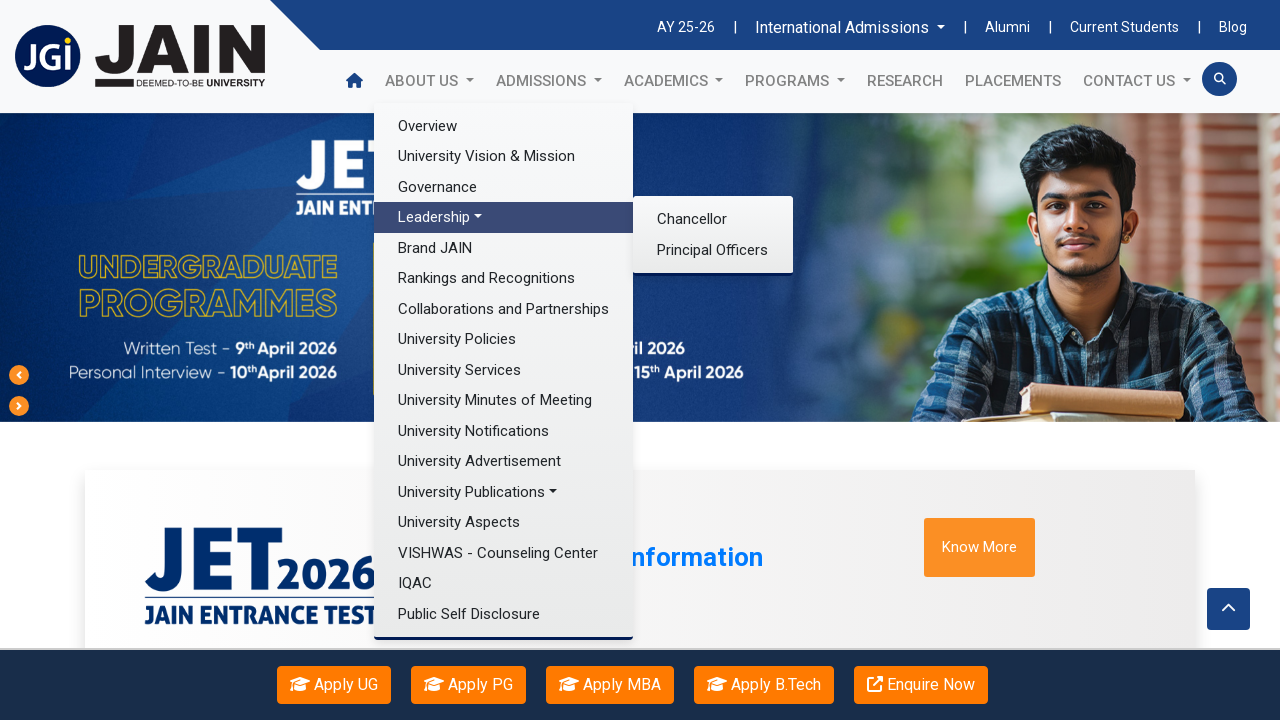

Hovered over Chancellor option at (713, 219) on xpath=//a[normalize-space()='Chancellor']
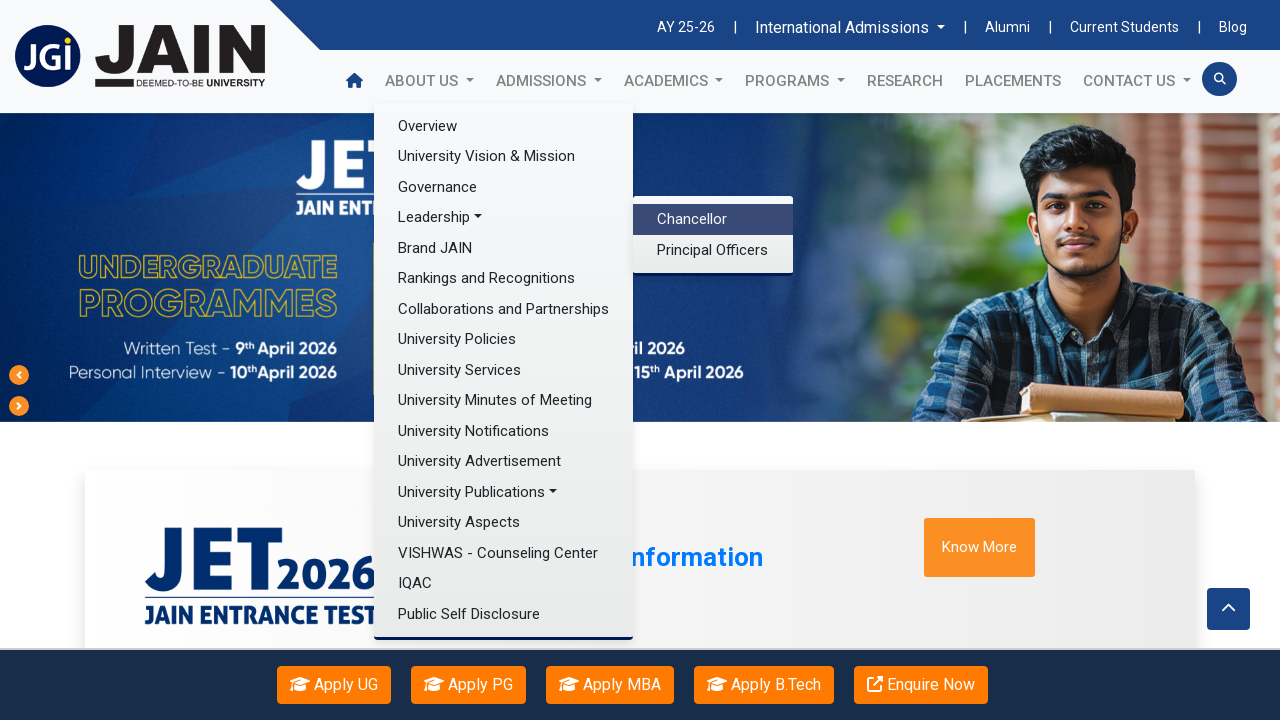

Clicked on Chancellor link at (713, 219) on xpath=//a[normalize-space()='Chancellor']
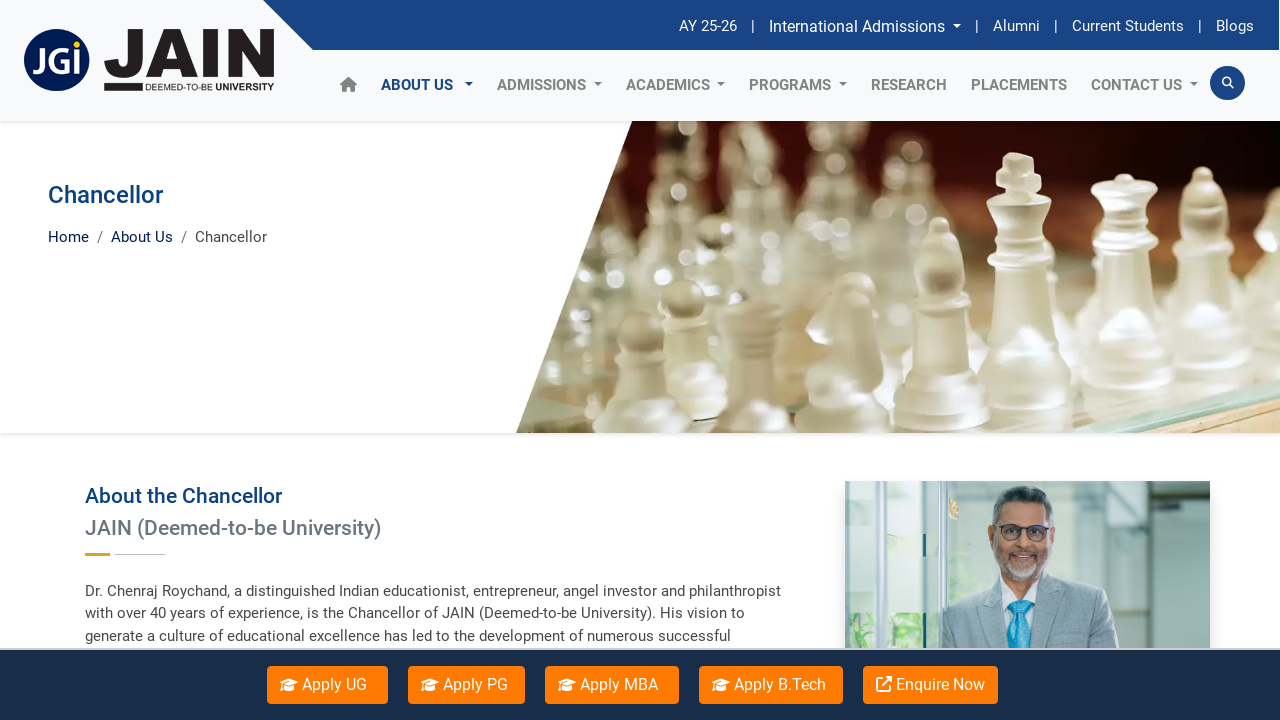

Waited for page to load (networkidle)
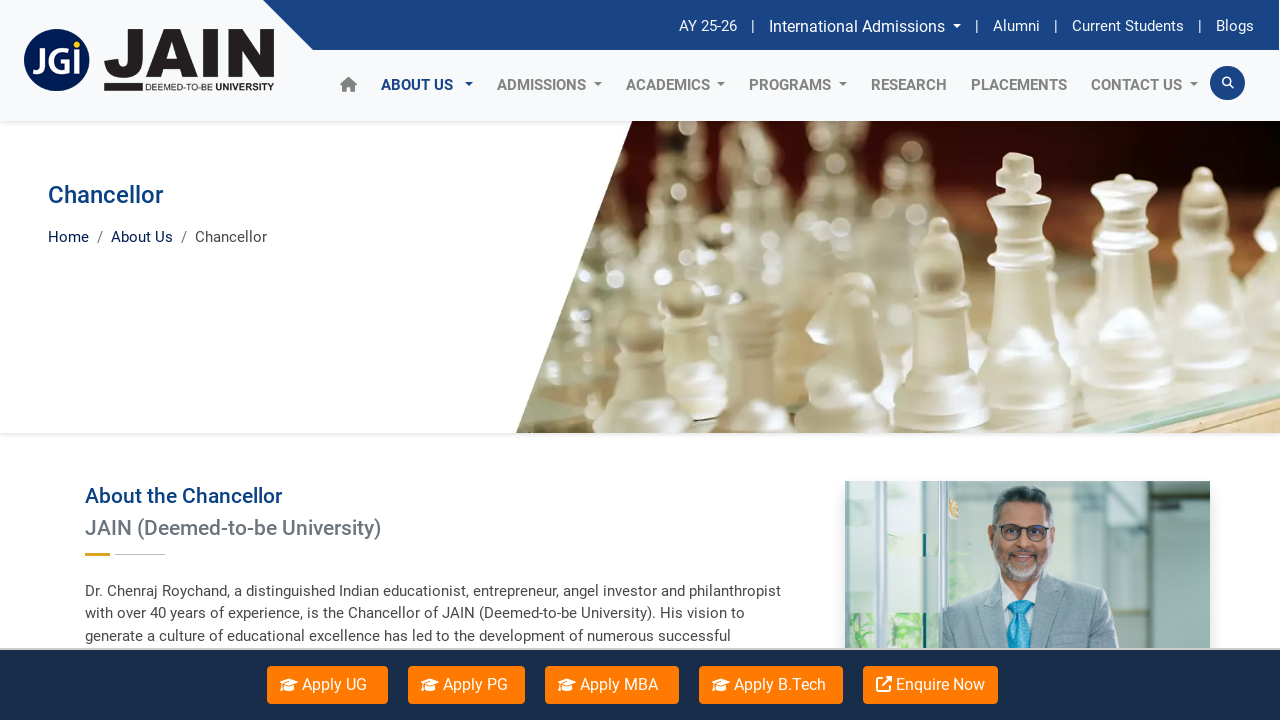

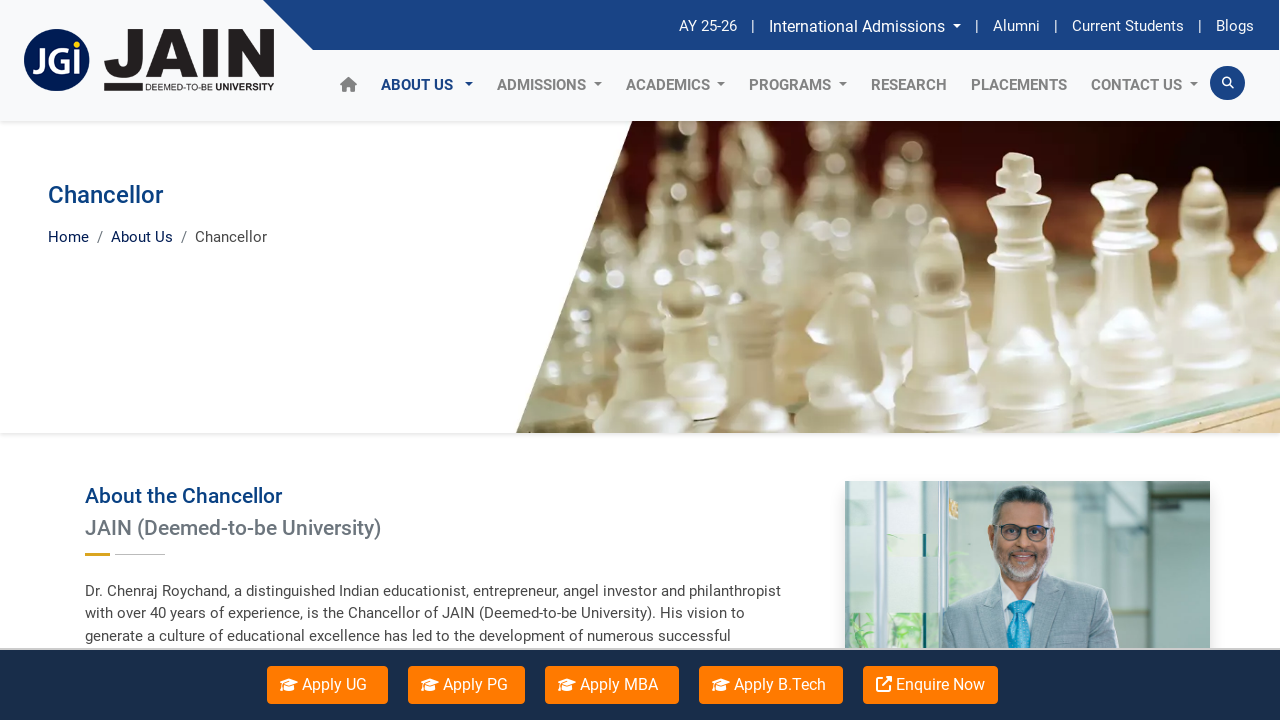